Solves a math captcha by calculating a value from an element on the page, entering the result, selecting checkboxes, and submitting the form

Starting URL: https://suninjuly.github.io/math.html

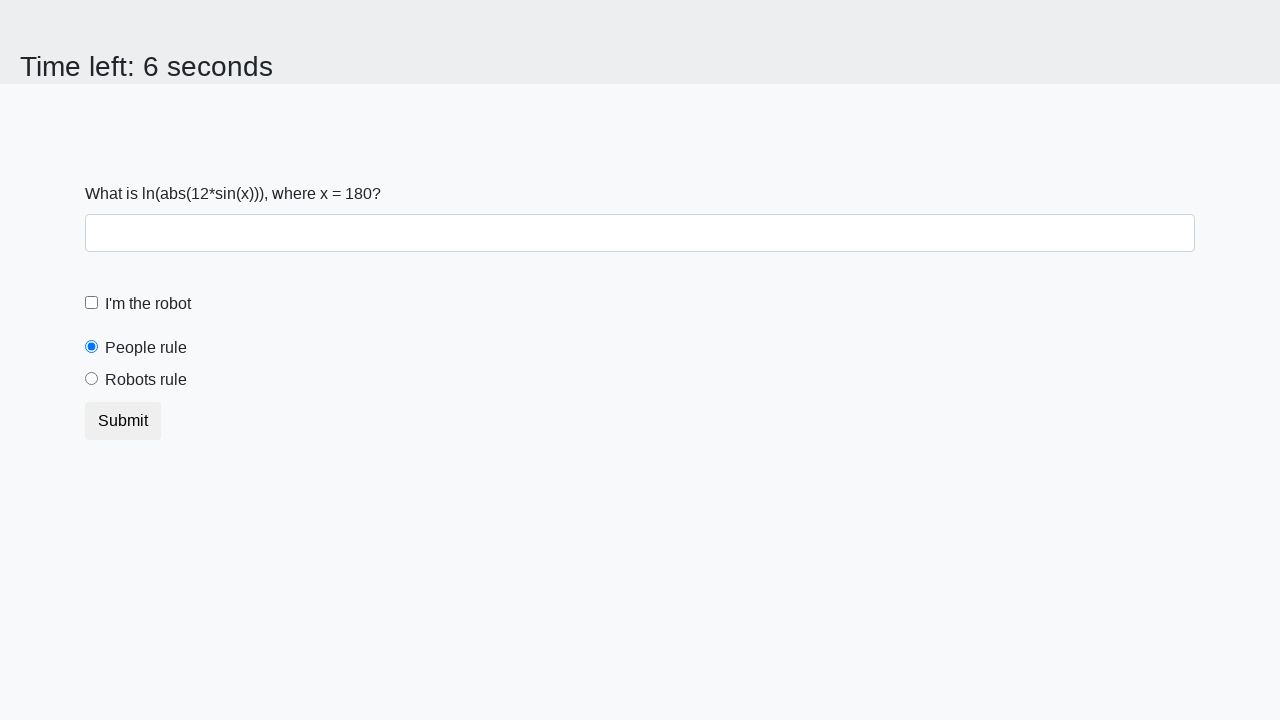

Located the input value element
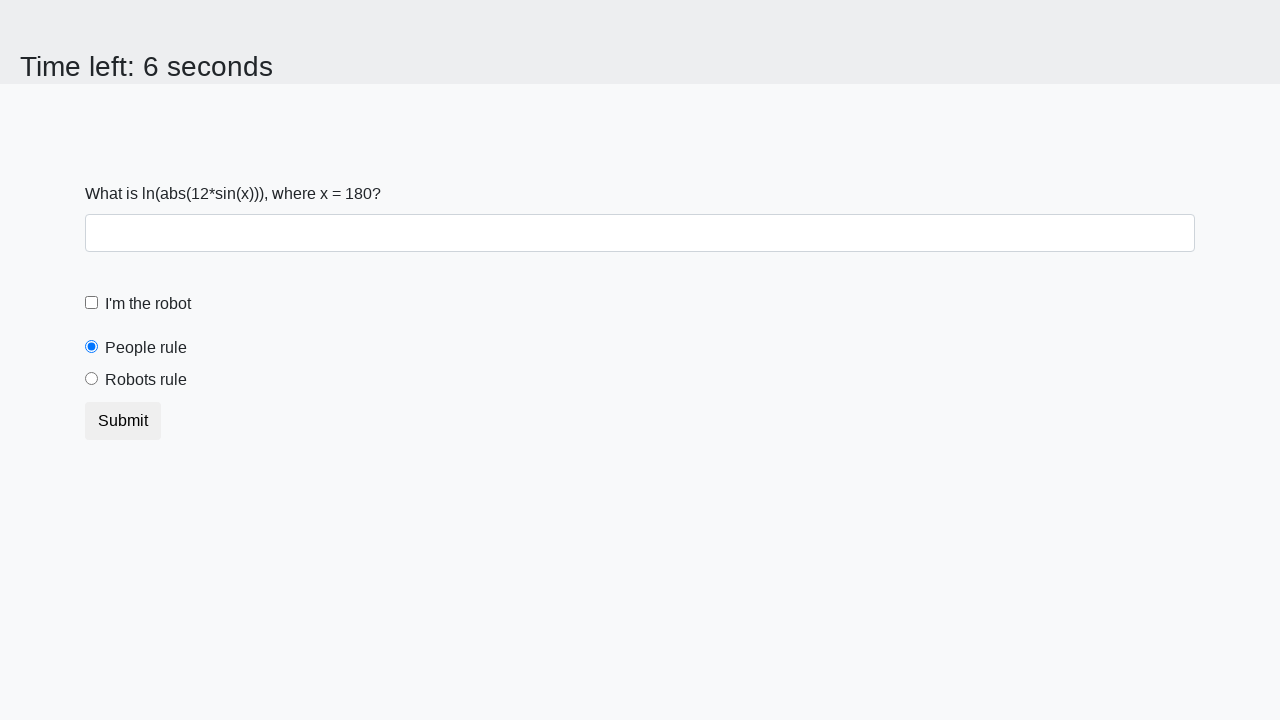

Extracted math value from page: 180
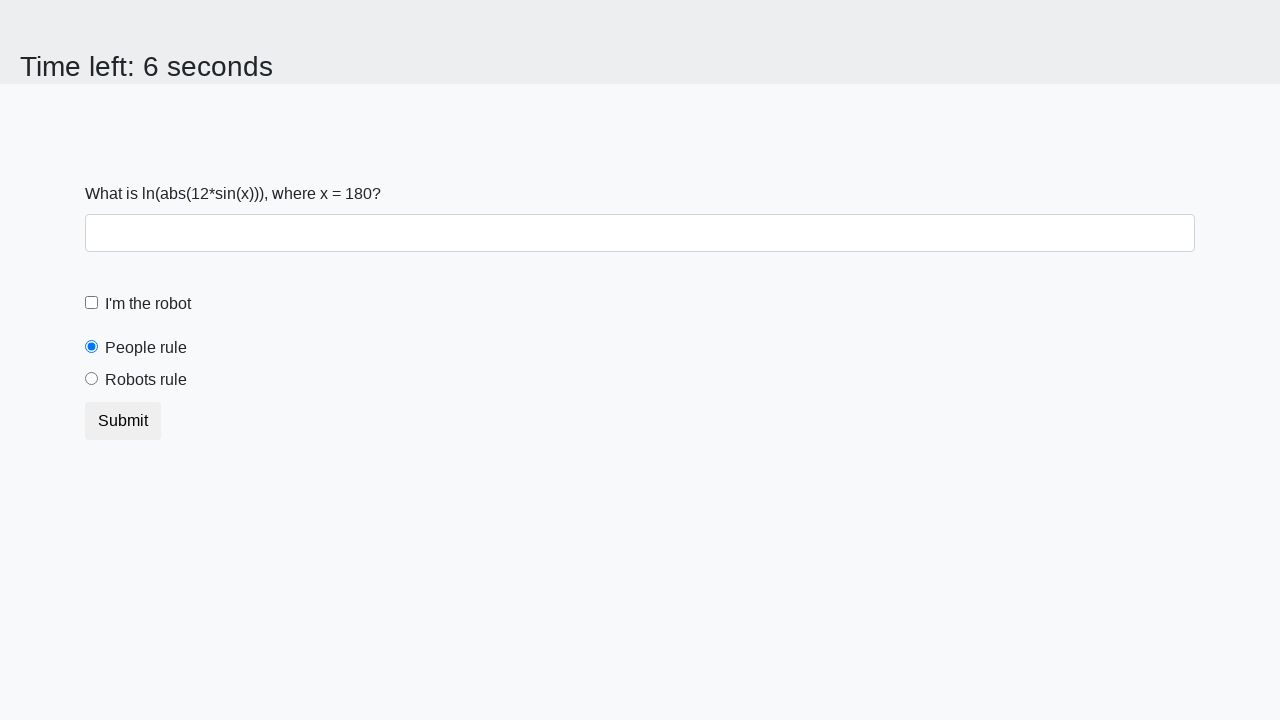

Calculated math captcha result: 2.2632028561923425
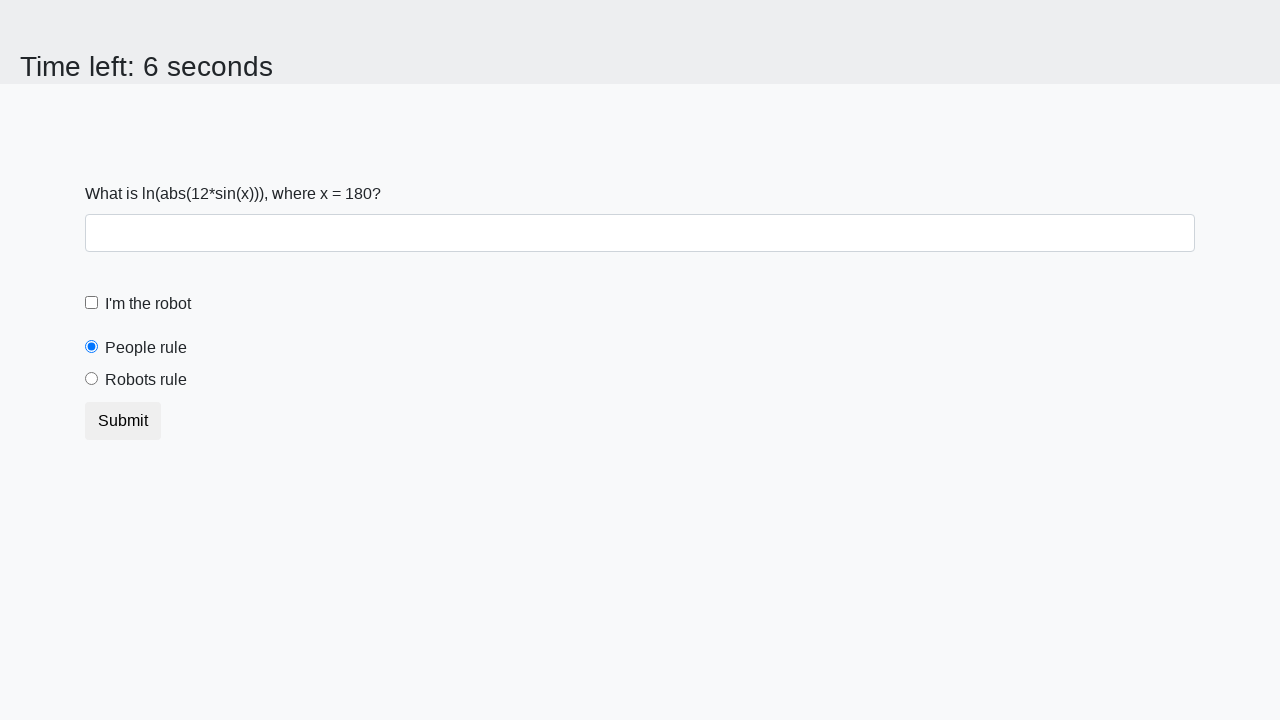

Filled answer field with calculated result on input#answer
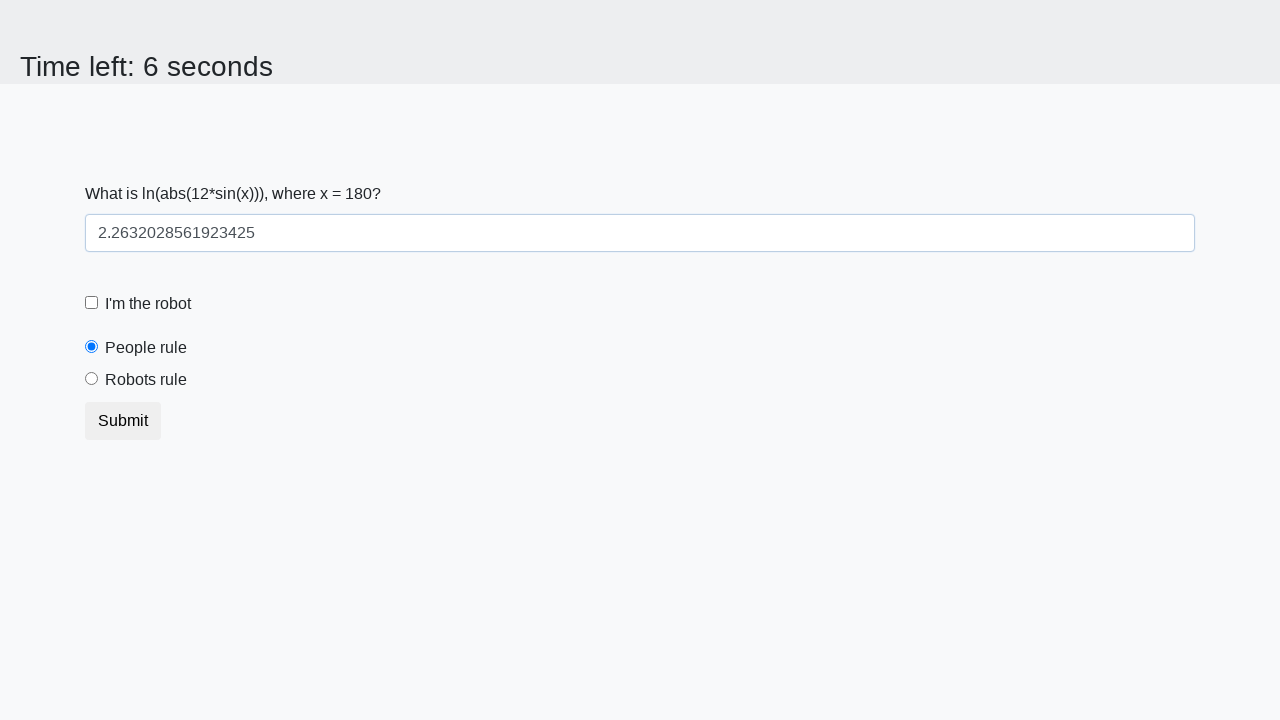

Clicked robot checkbox at (148, 304) on label[for='robotCheckbox']
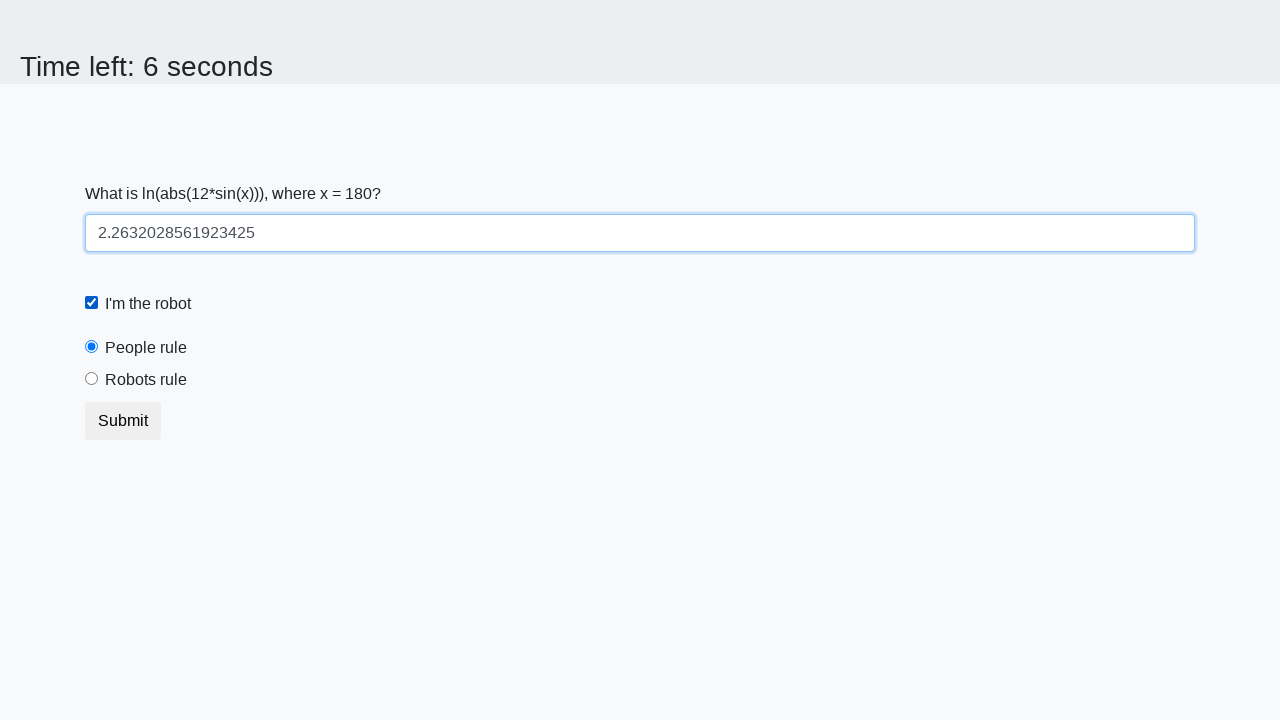

Clicked 'robots rule' radio button at (146, 380) on label[for='robotsRule']
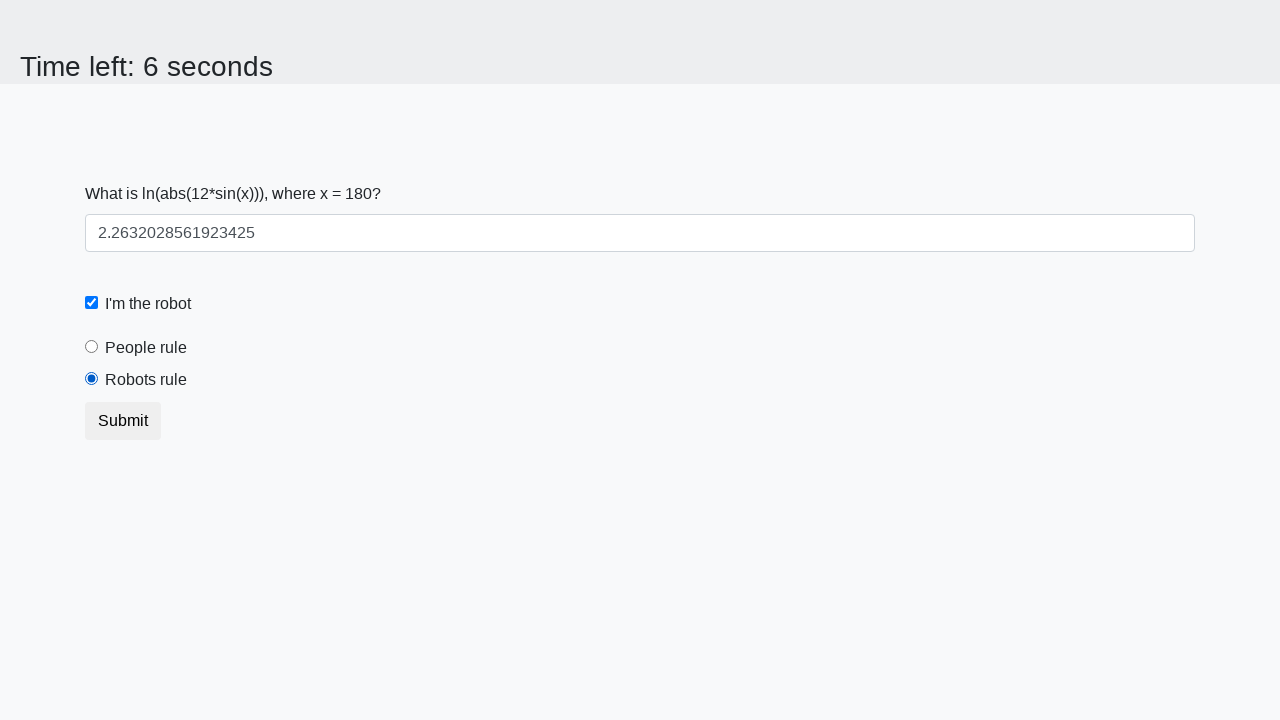

Submitted the form at (123, 421) on button.btn.btn-default
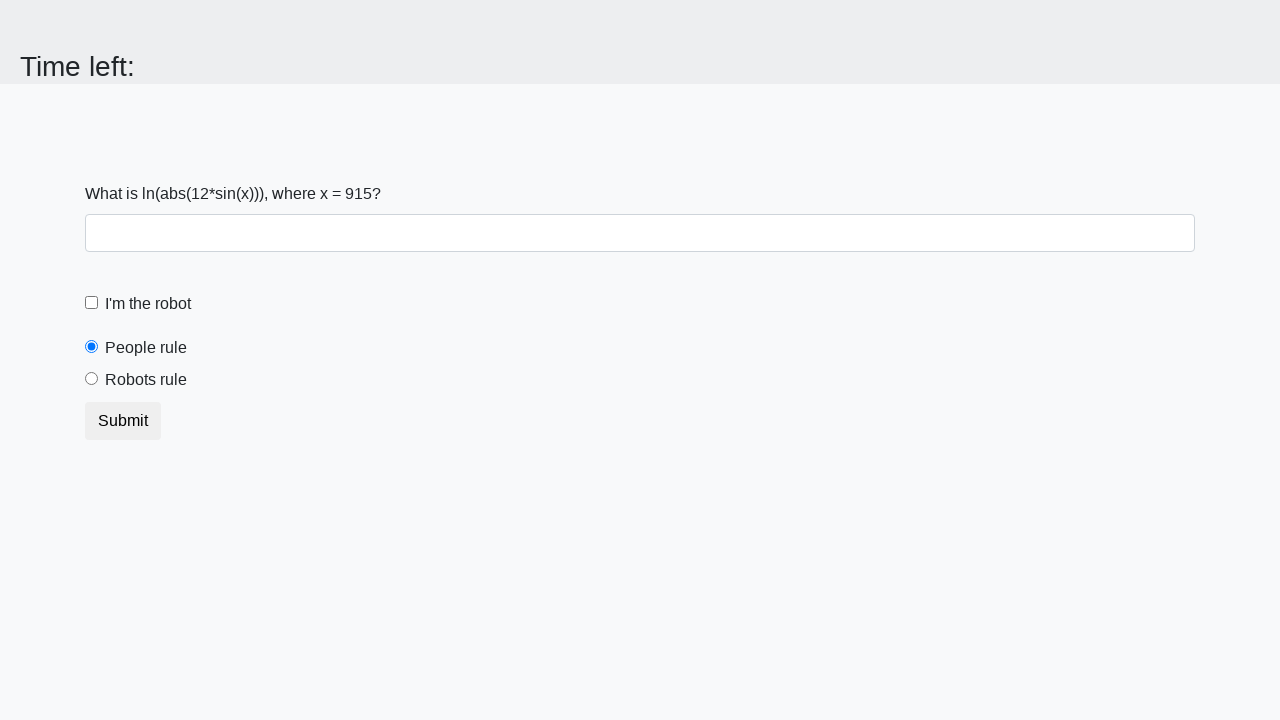

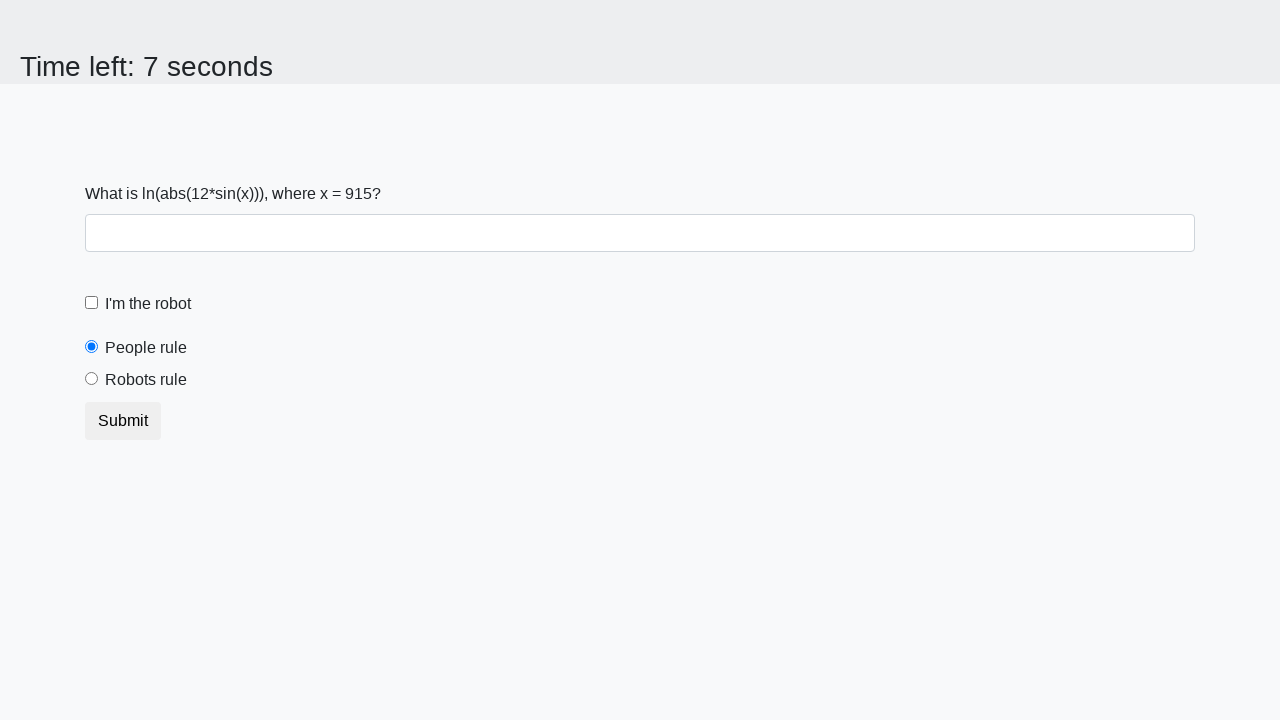